Tests navigation functionality by clicking on a link, using browser navigation controls (refresh, back), and performing a double-click action on an element

Starting URL: https://the-internet.herokuapp.com/

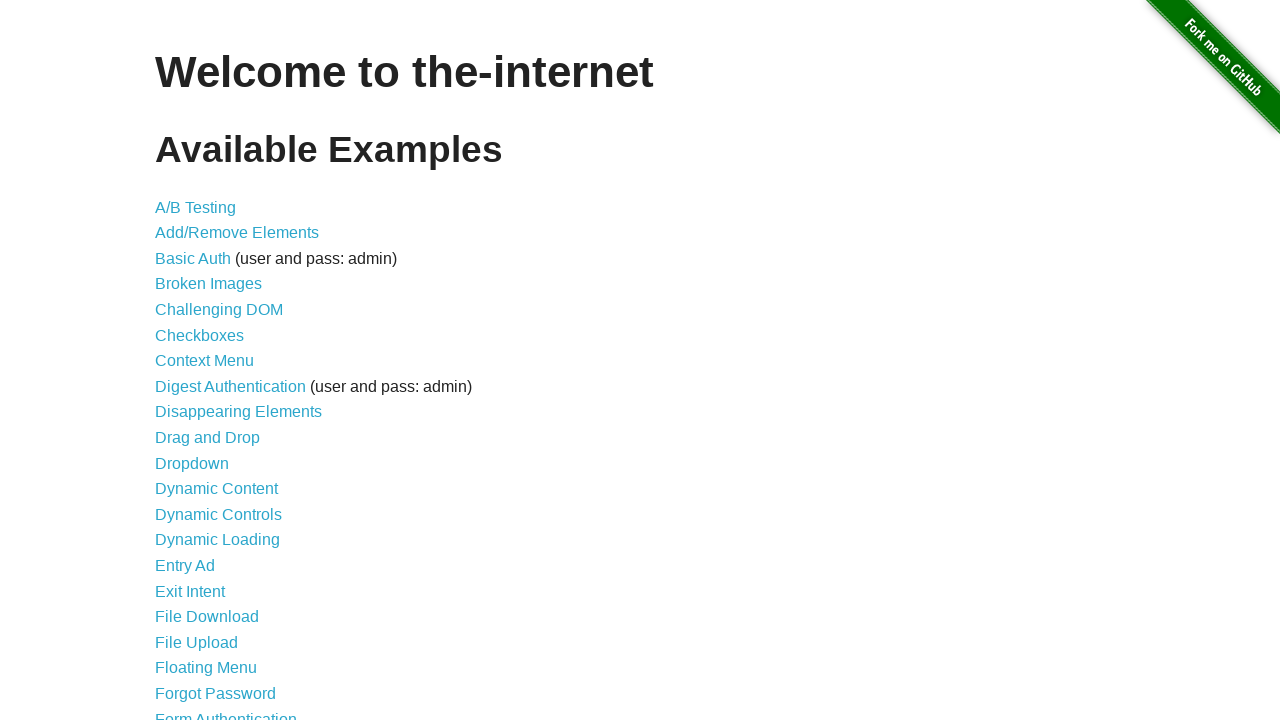

Clicked on 'Broken Images' link at (208, 284) on text=Broken Images
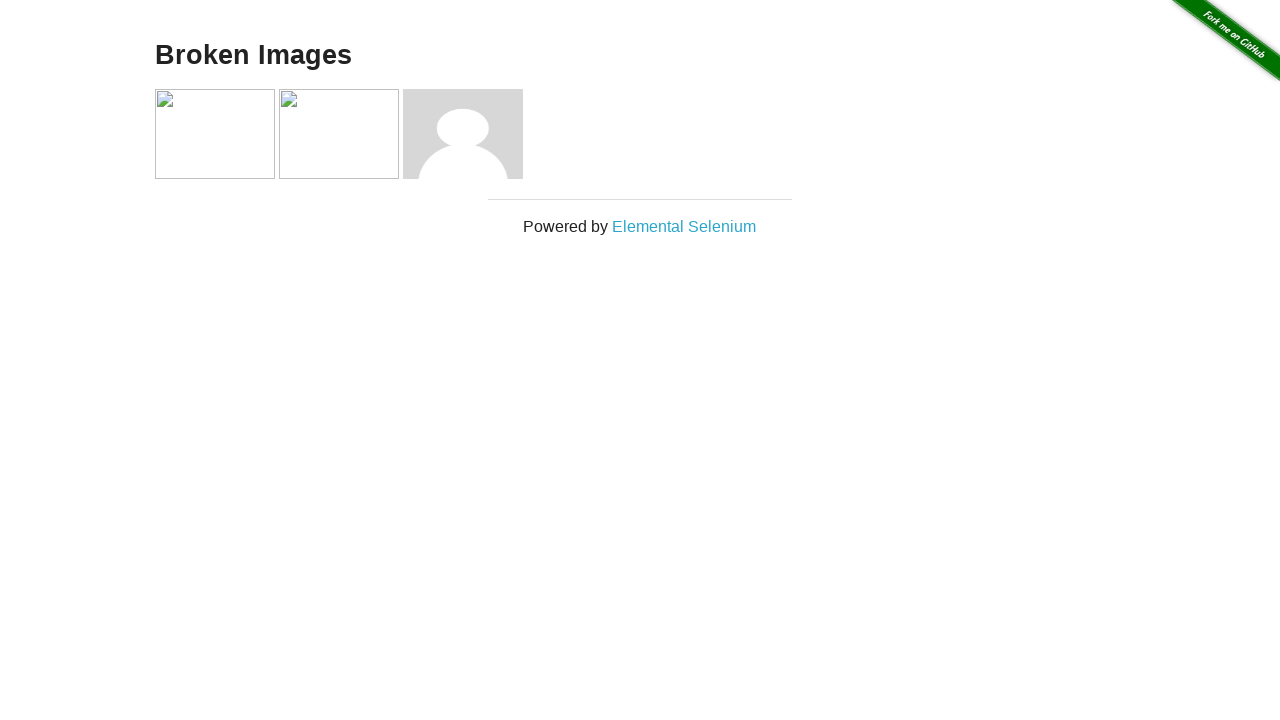

Waited 2000ms for page to load
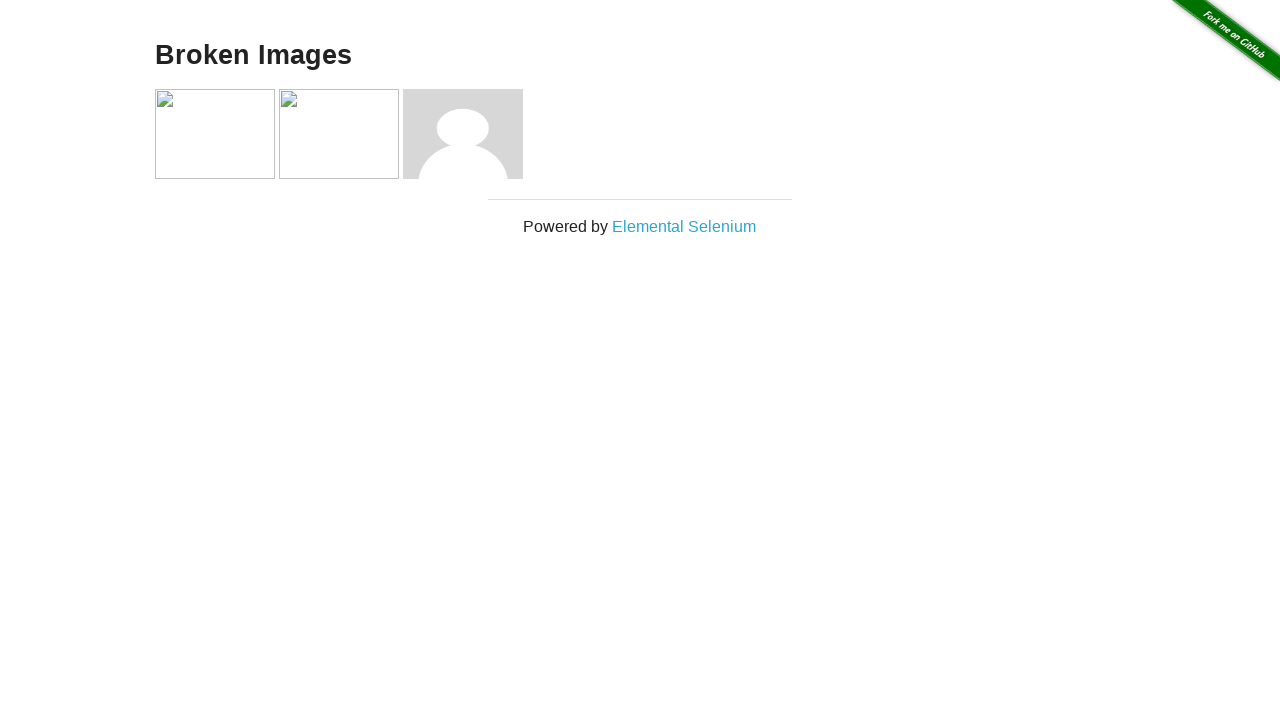

Navigated back to the main page
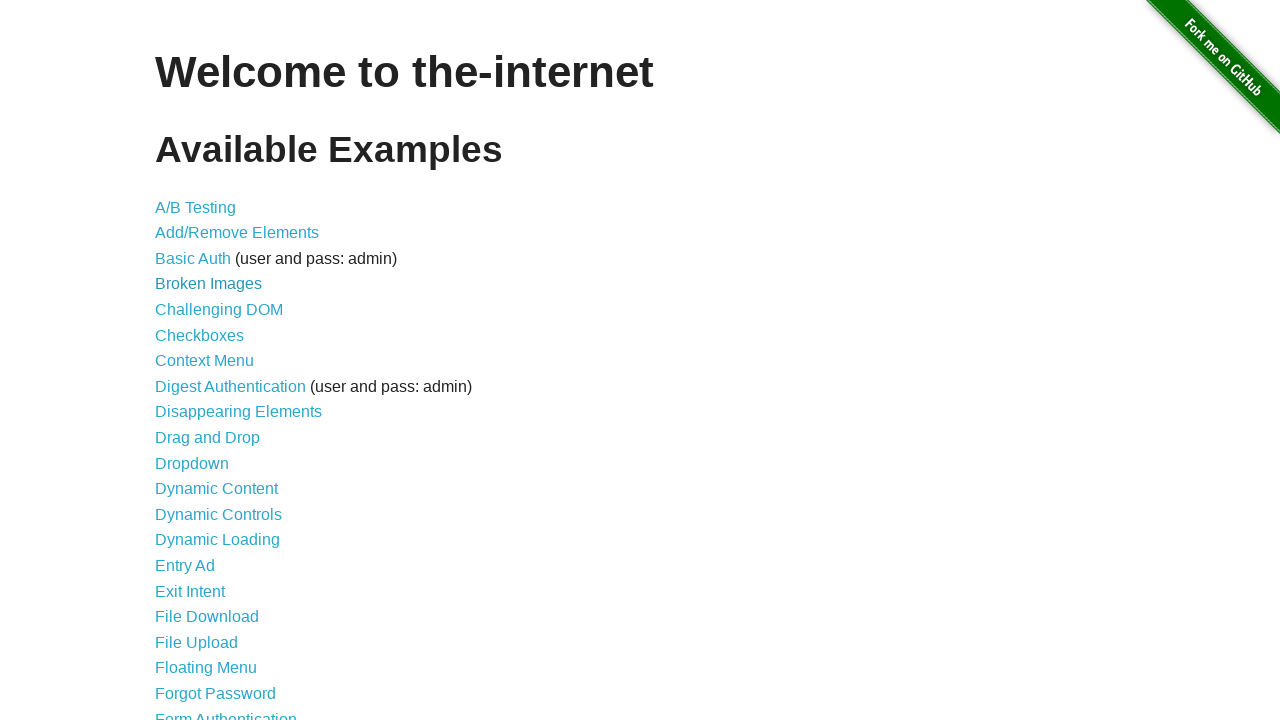

Waited 2000ms for page to load
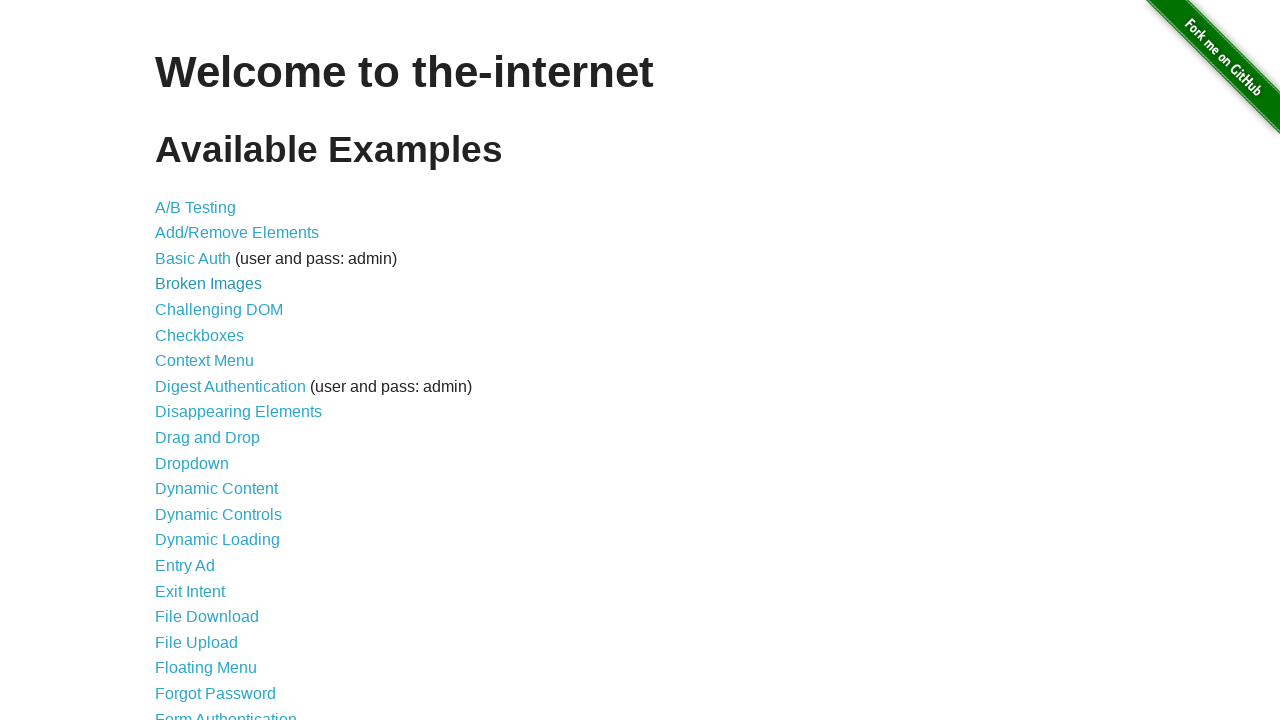

Double-clicked on 'Elemental Selenium' link at (684, 711) on text=Elemental Selenium
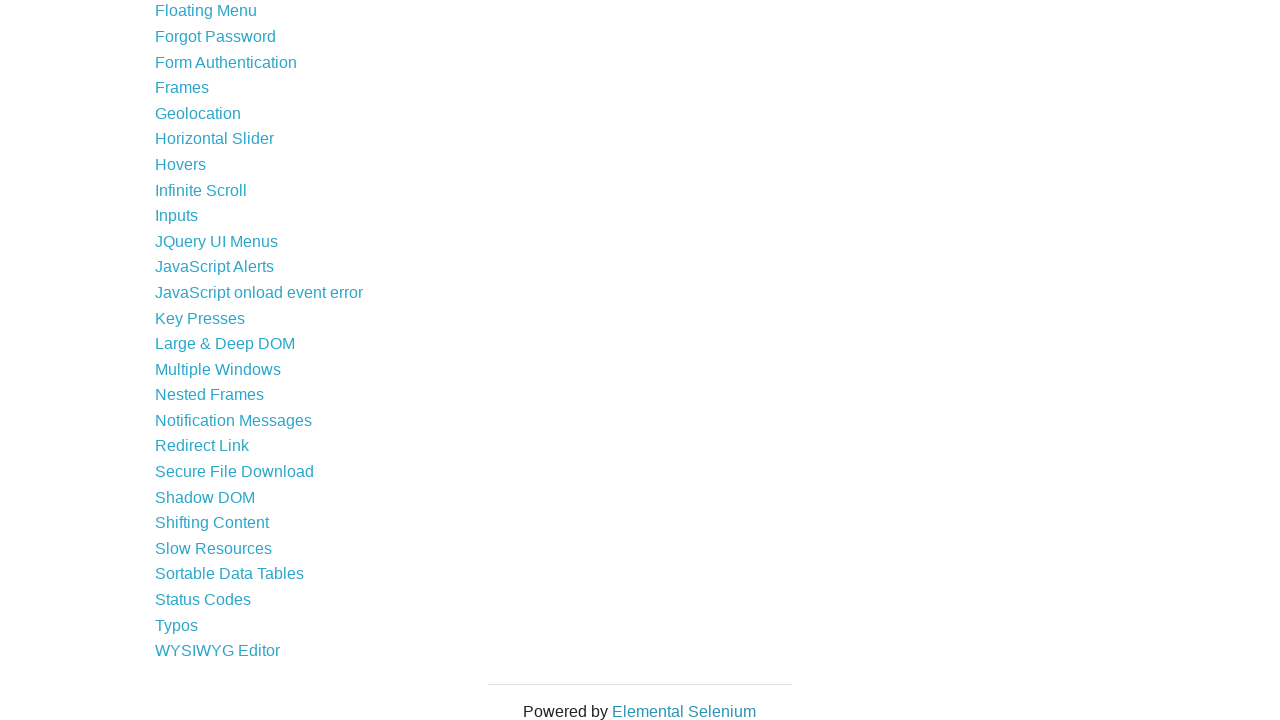

Waited 3000ms for double-click action to complete
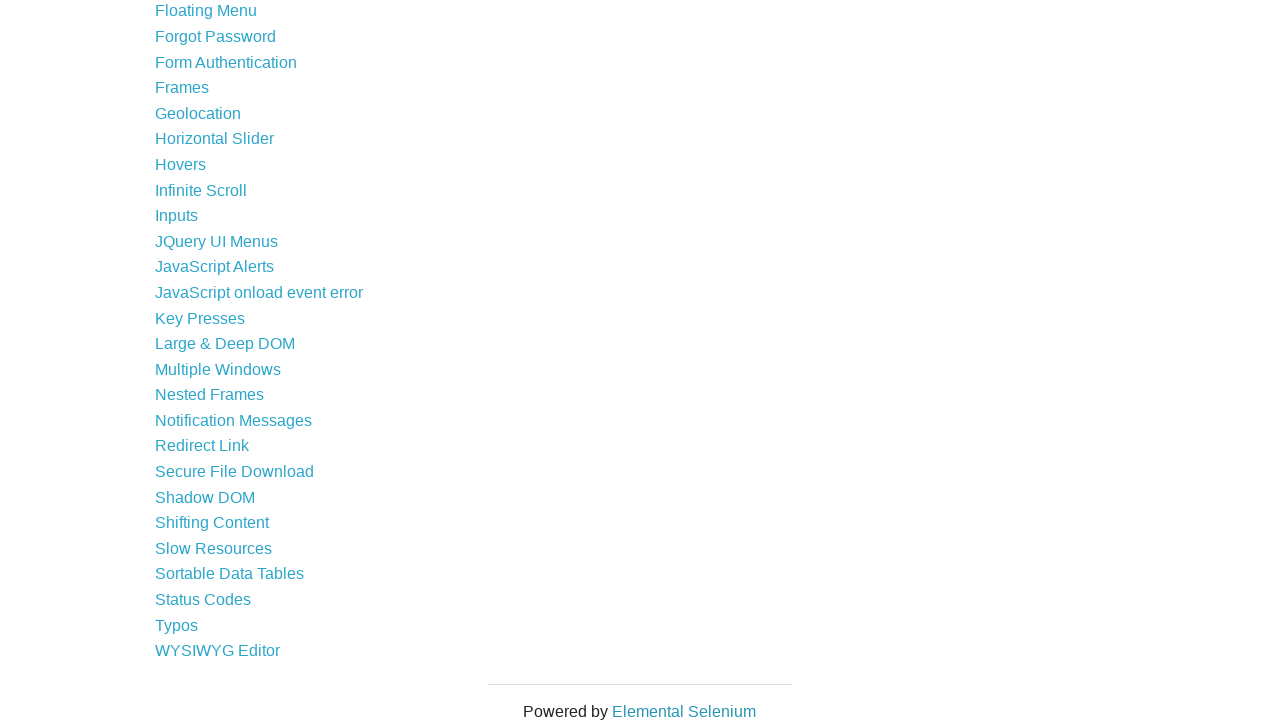

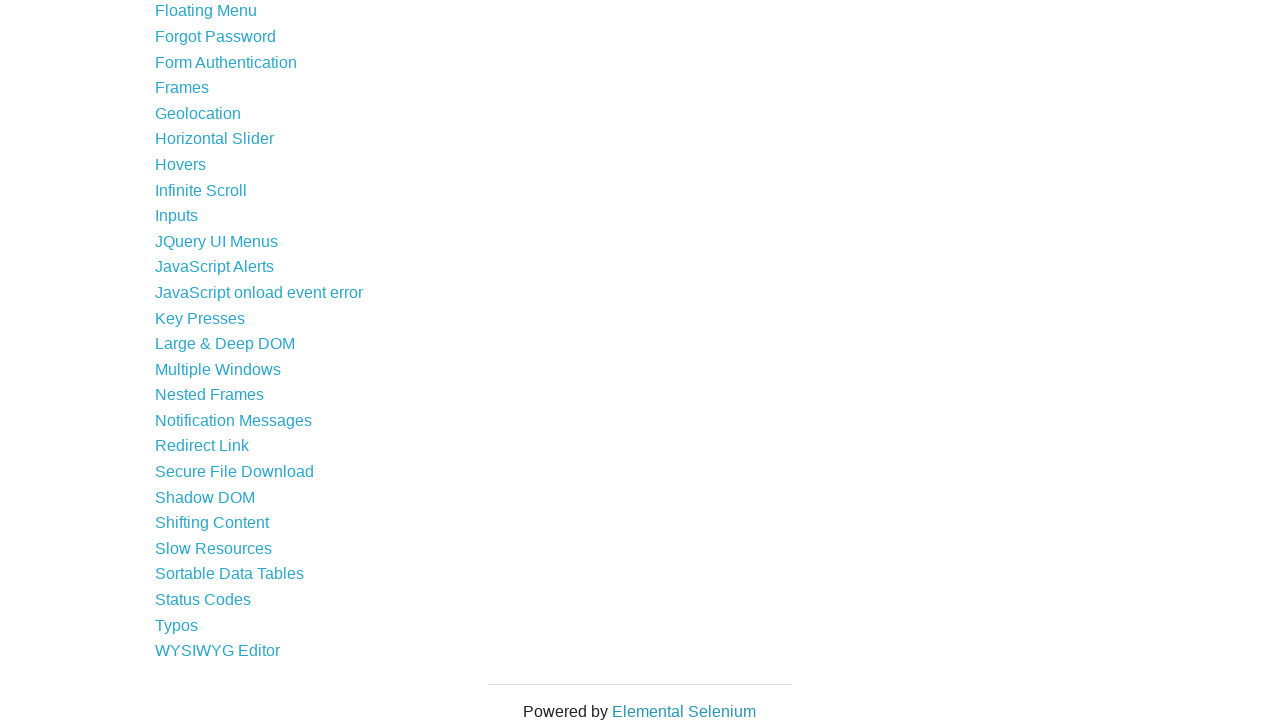